Tests AJAX functionality by clicking a button and waiting for a success message to appear after an asynchronous request completes

Starting URL: http://uitestingplayground.com/ajax

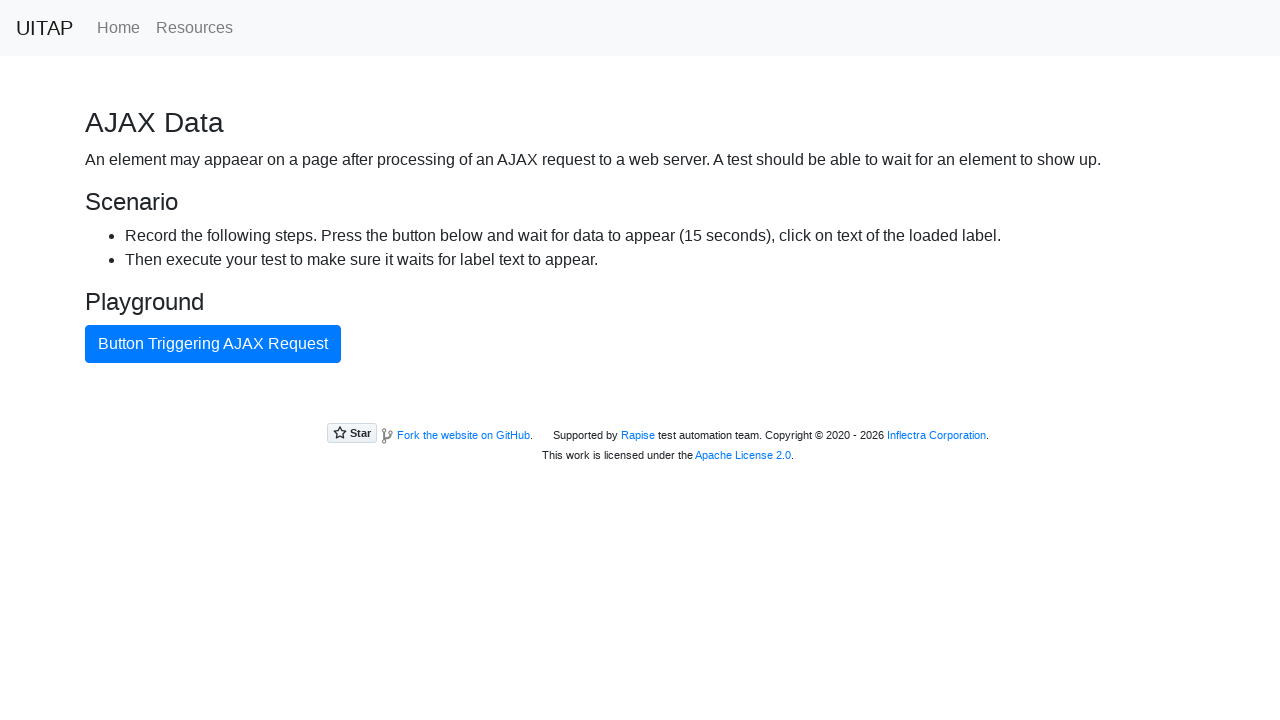

Clicked AJAX button to trigger asynchronous request at (213, 344) on #ajaxButton
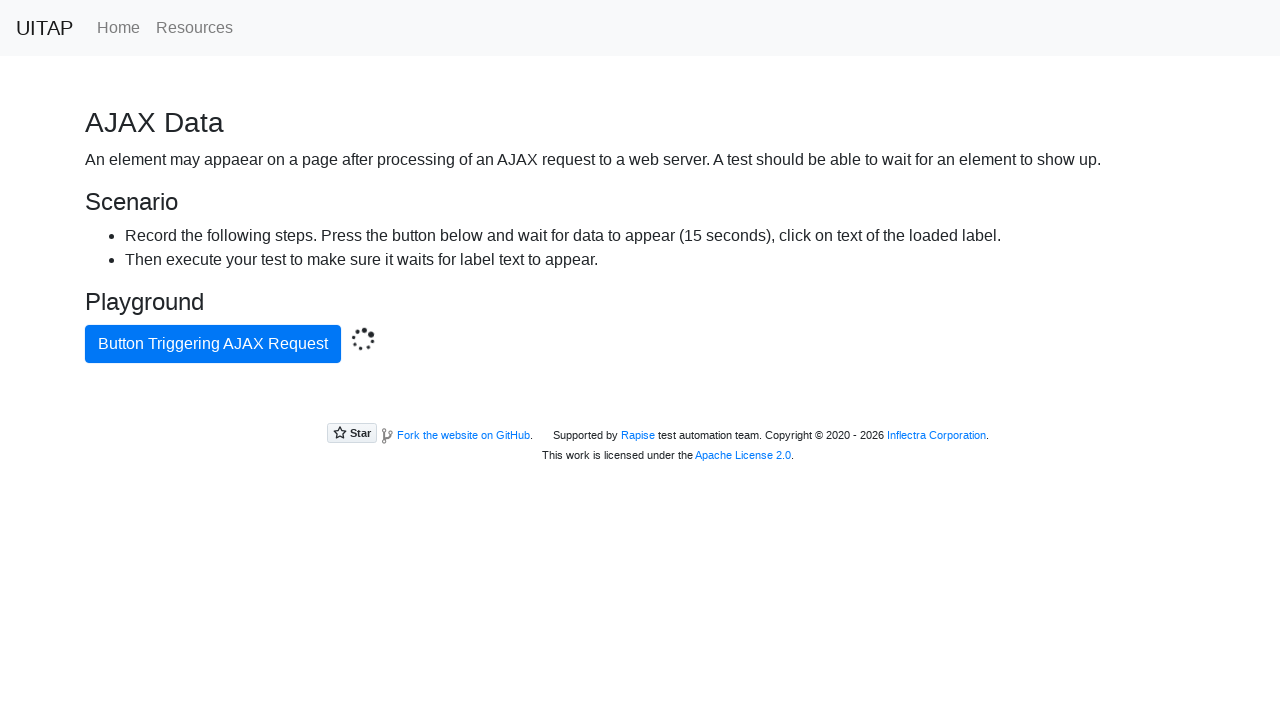

Success message appeared after AJAX request completed
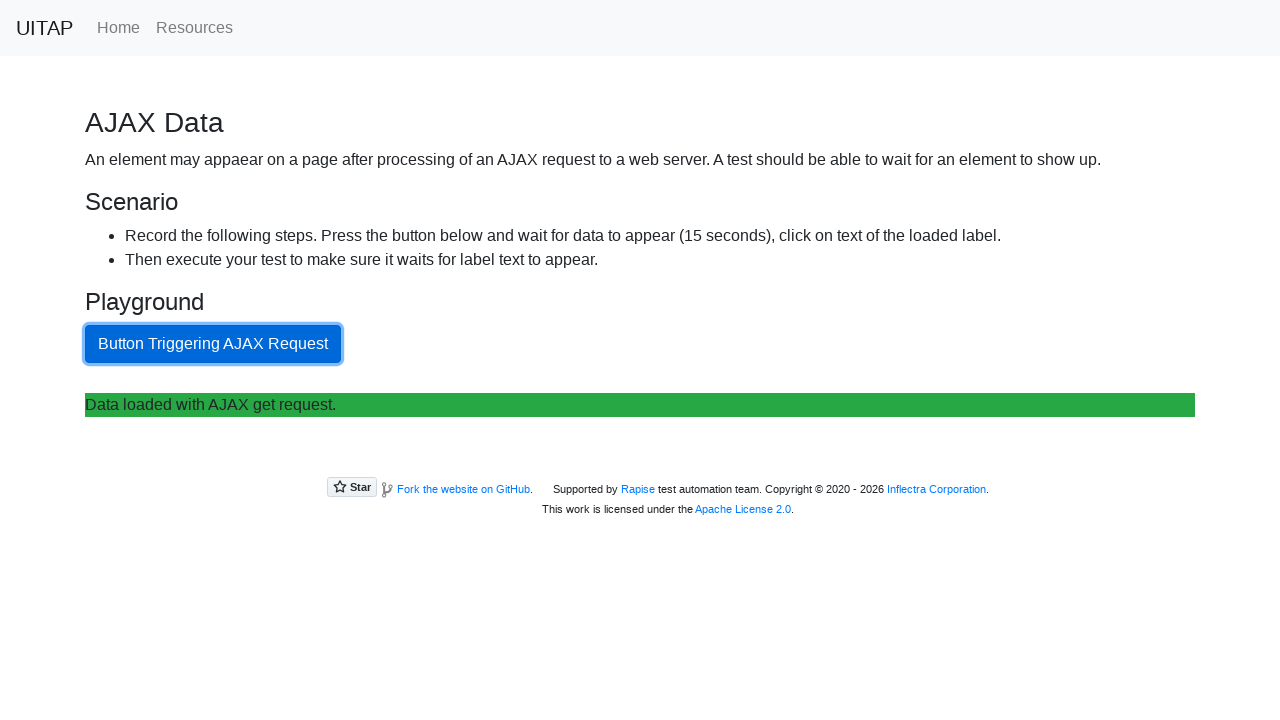

Verified success message is visible
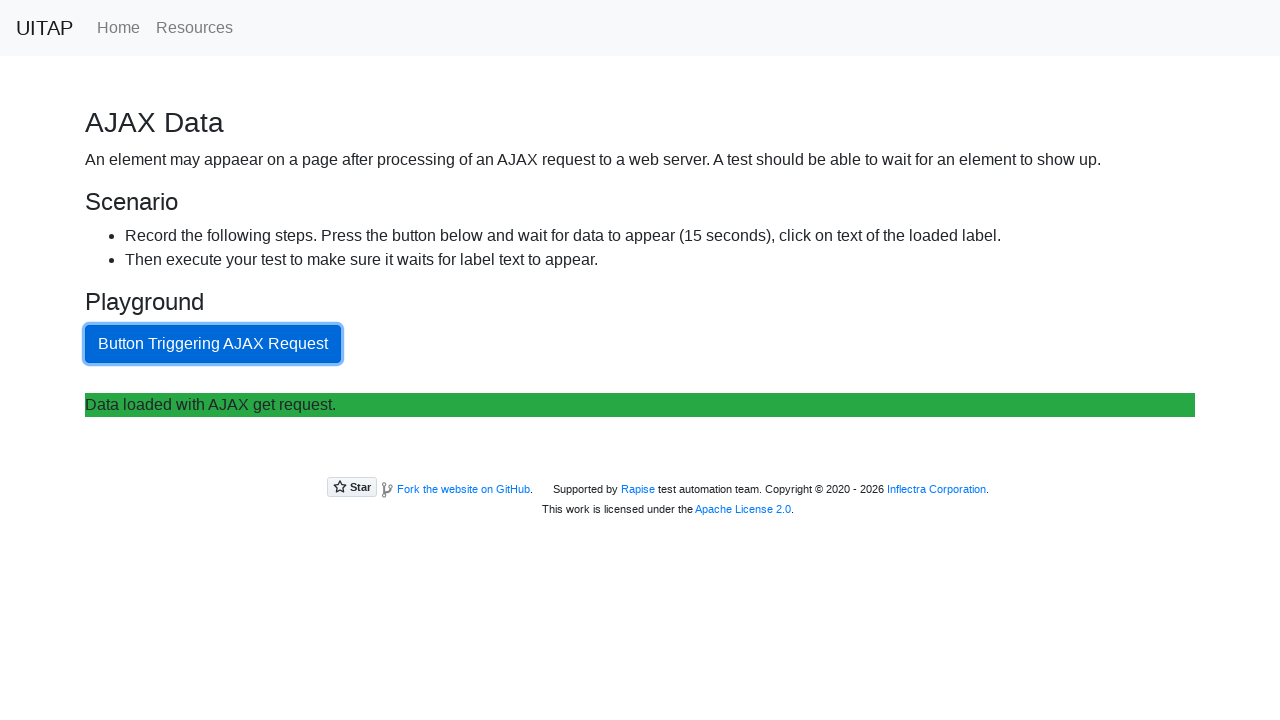

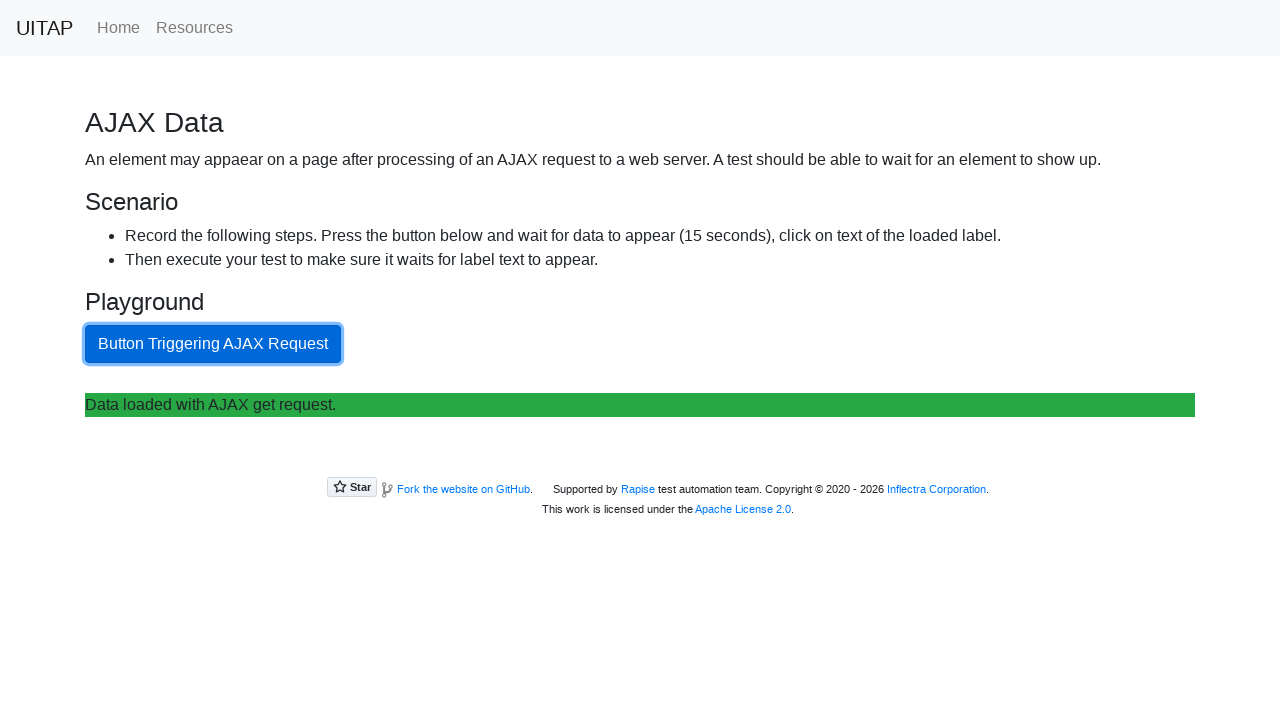